Fills a text box form on demoqa.com with a user name and submits it to see the result

Starting URL: https://demoqa.com/text-box

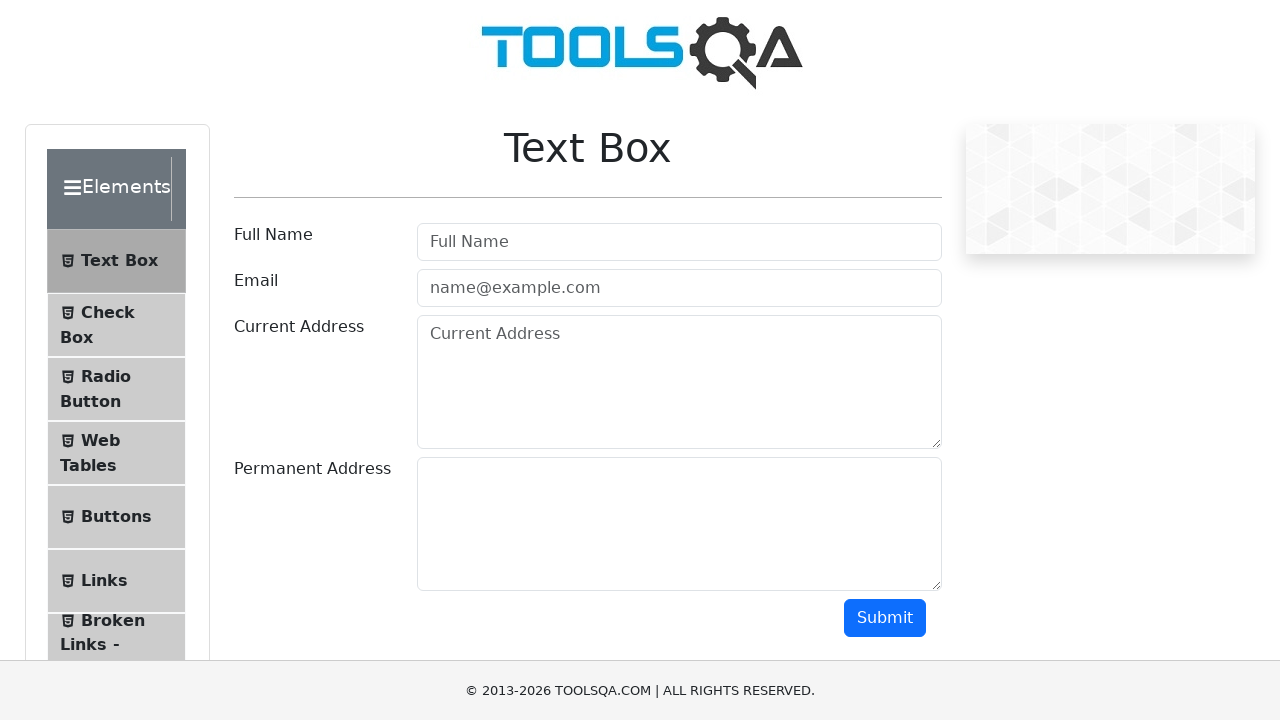

Filled username field with 'John Smith' on #userName
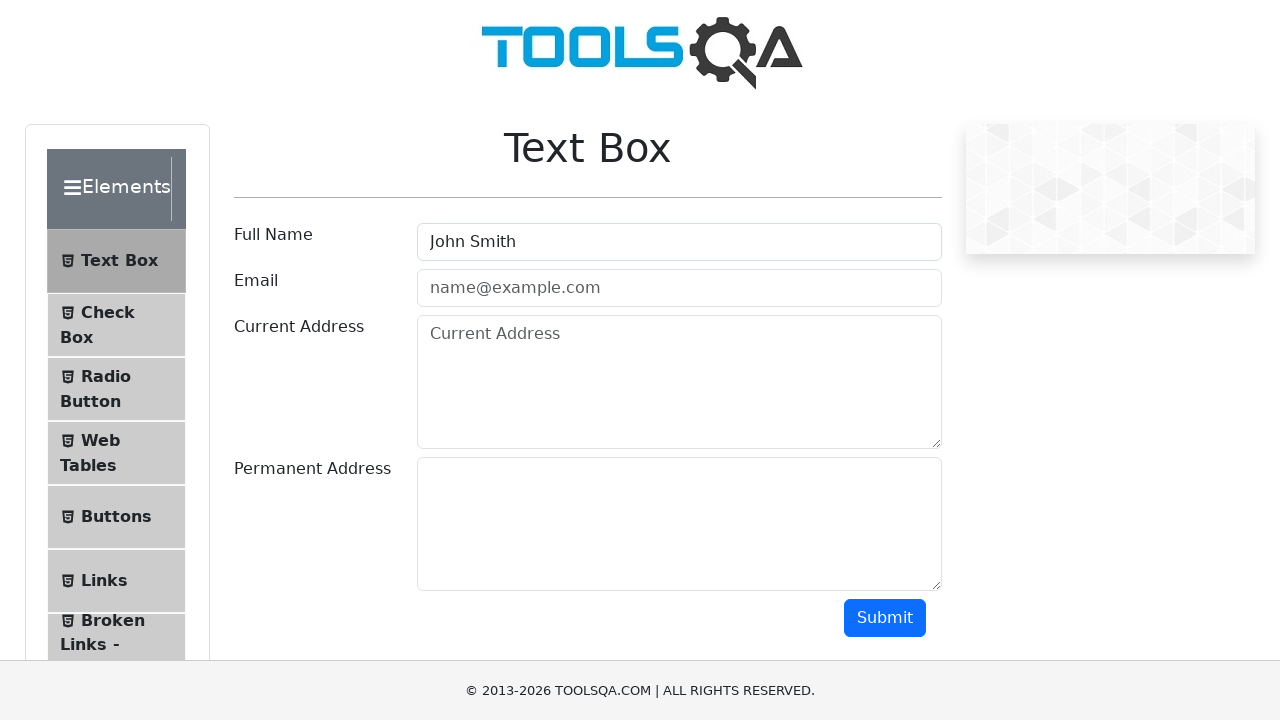

Clicked submit button to submit the form at (885, 618) on #submit
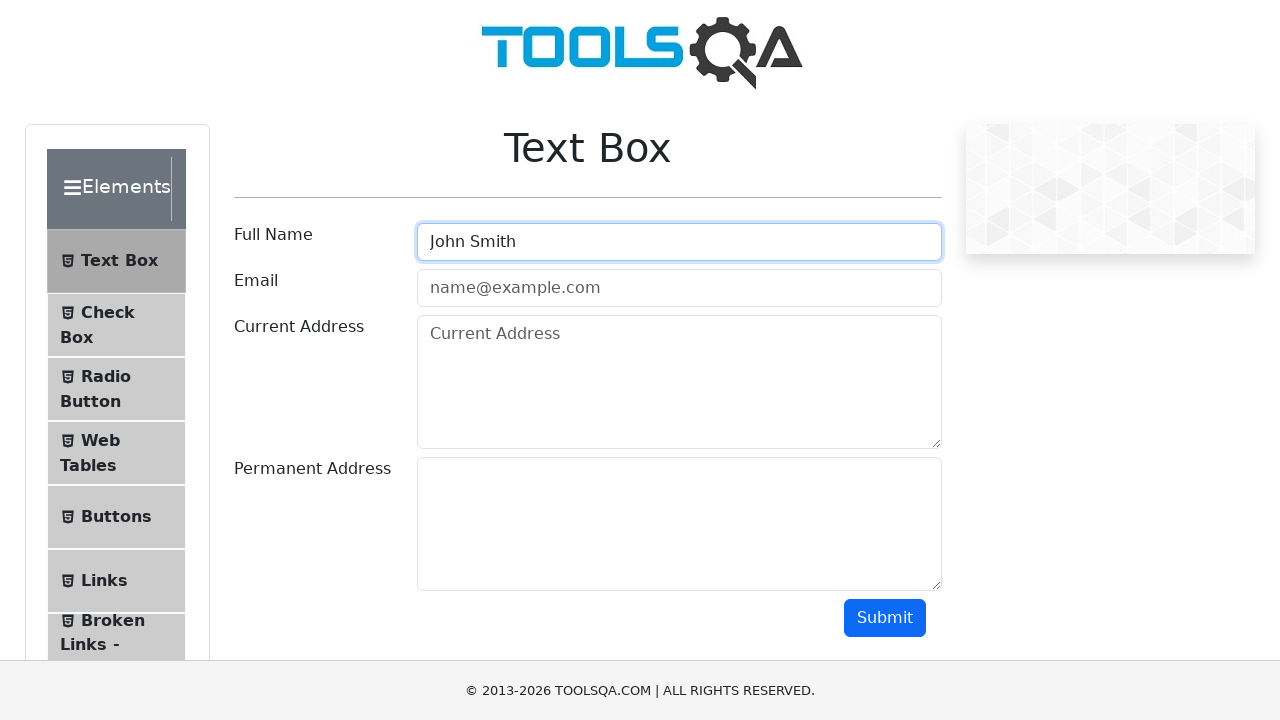

Result element appeared after form submission
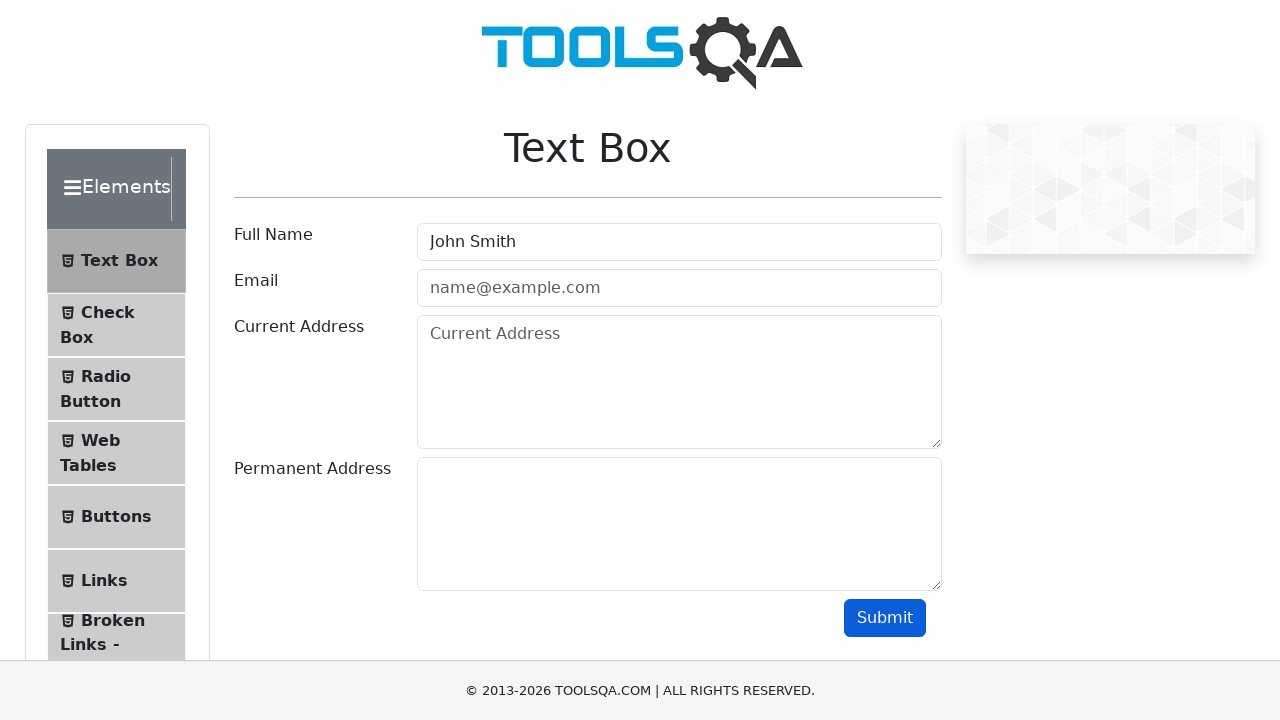

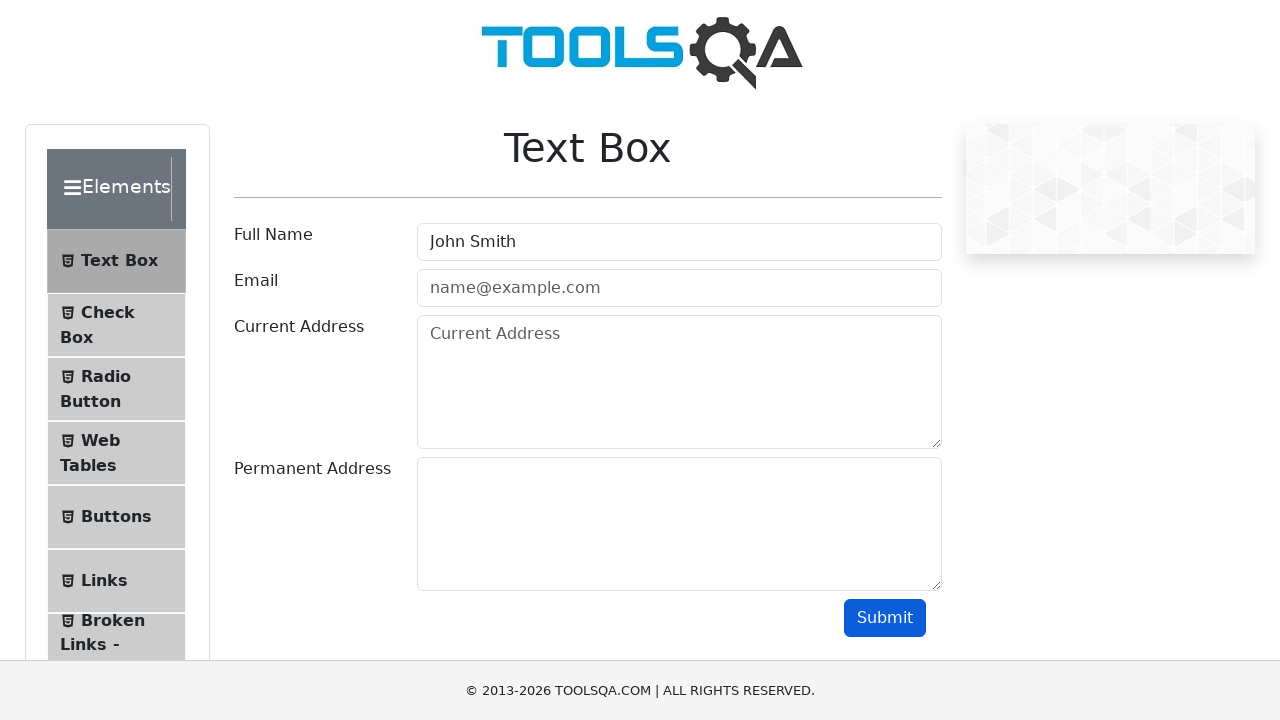